Tests working with multiple browser windows by clicking a link that opens a new window, then switching between windows using window handles and verifying the correct window is focused by checking page titles.

Starting URL: http://the-internet.herokuapp.com/windows

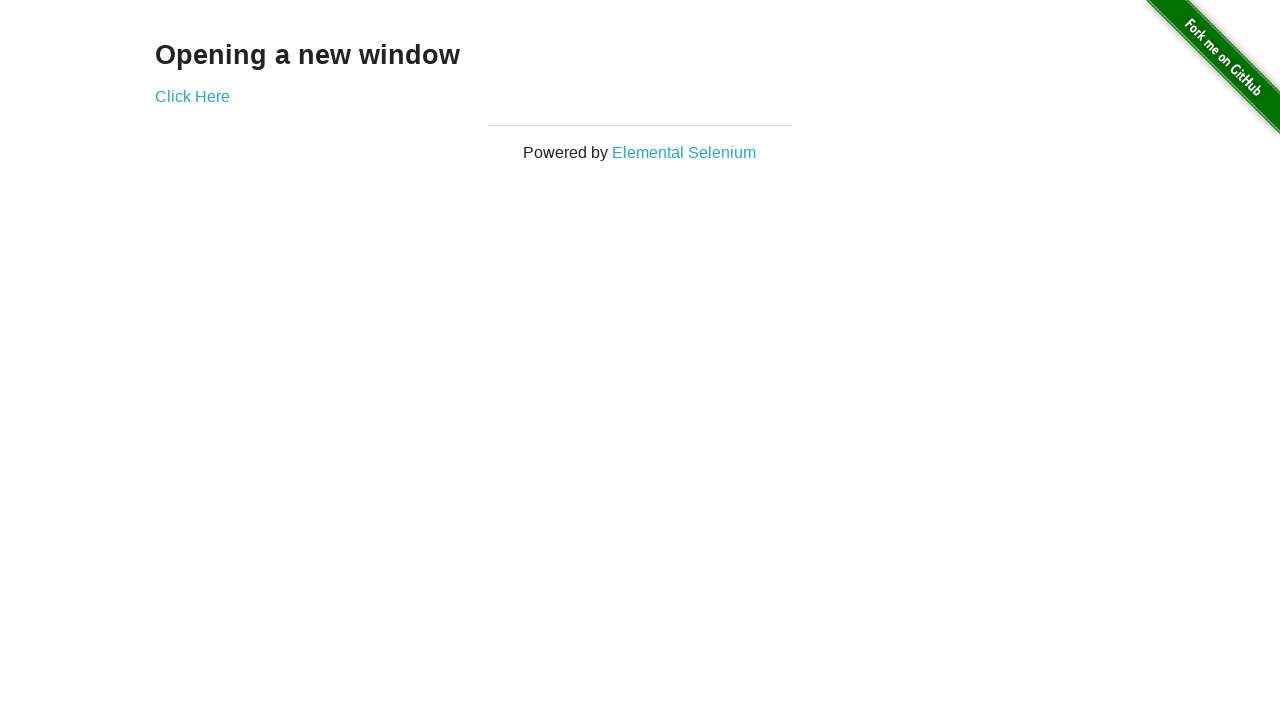

Clicked link to open new window at (192, 96) on .example a
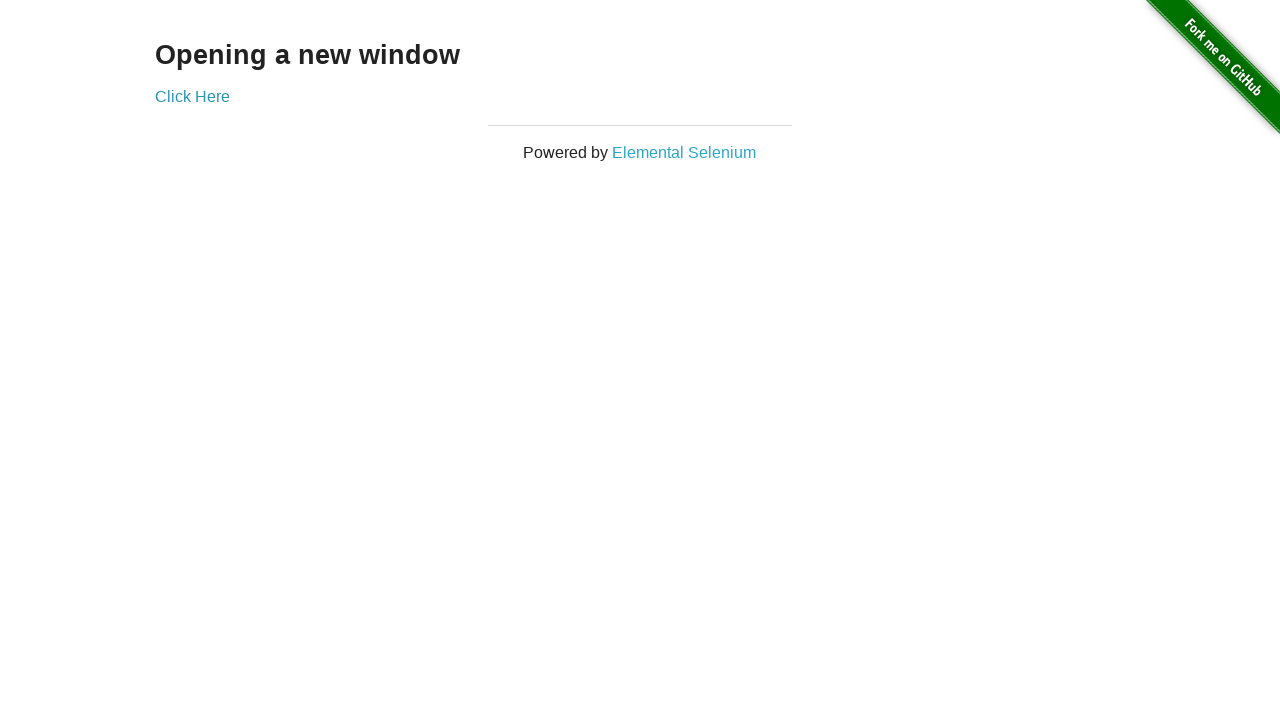

Waited for new window to open
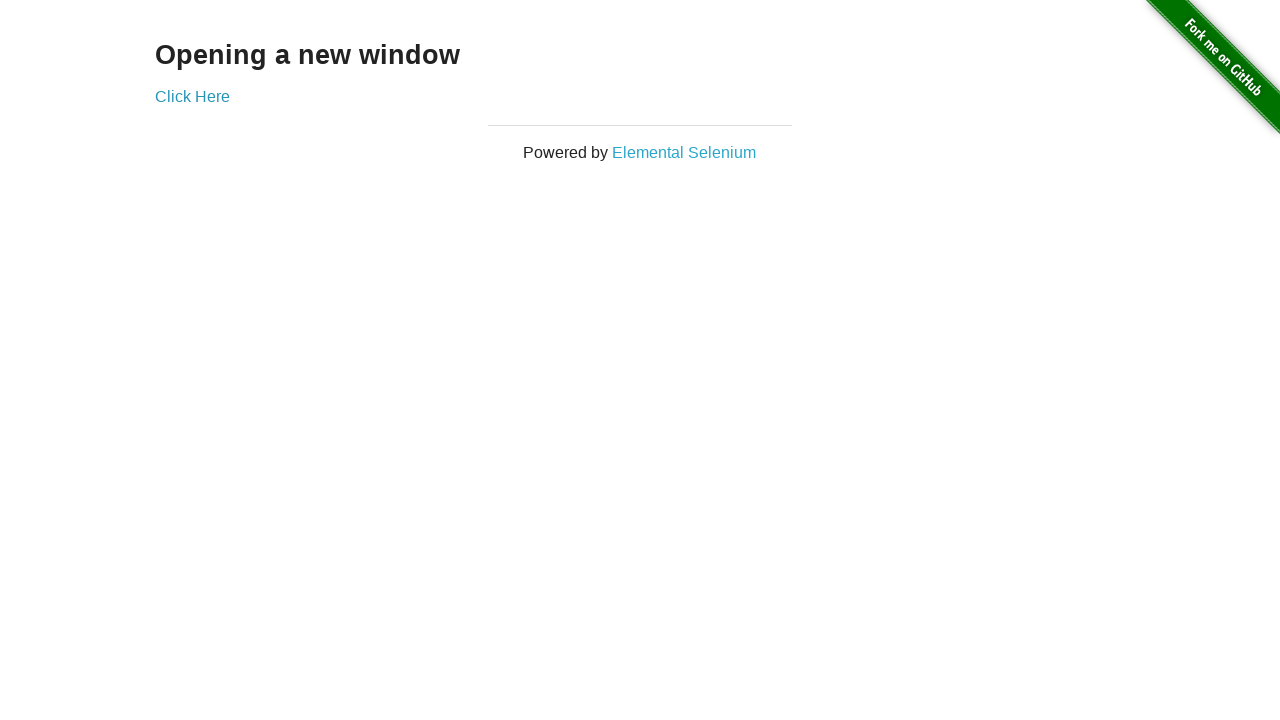

Retrieved all pages from context
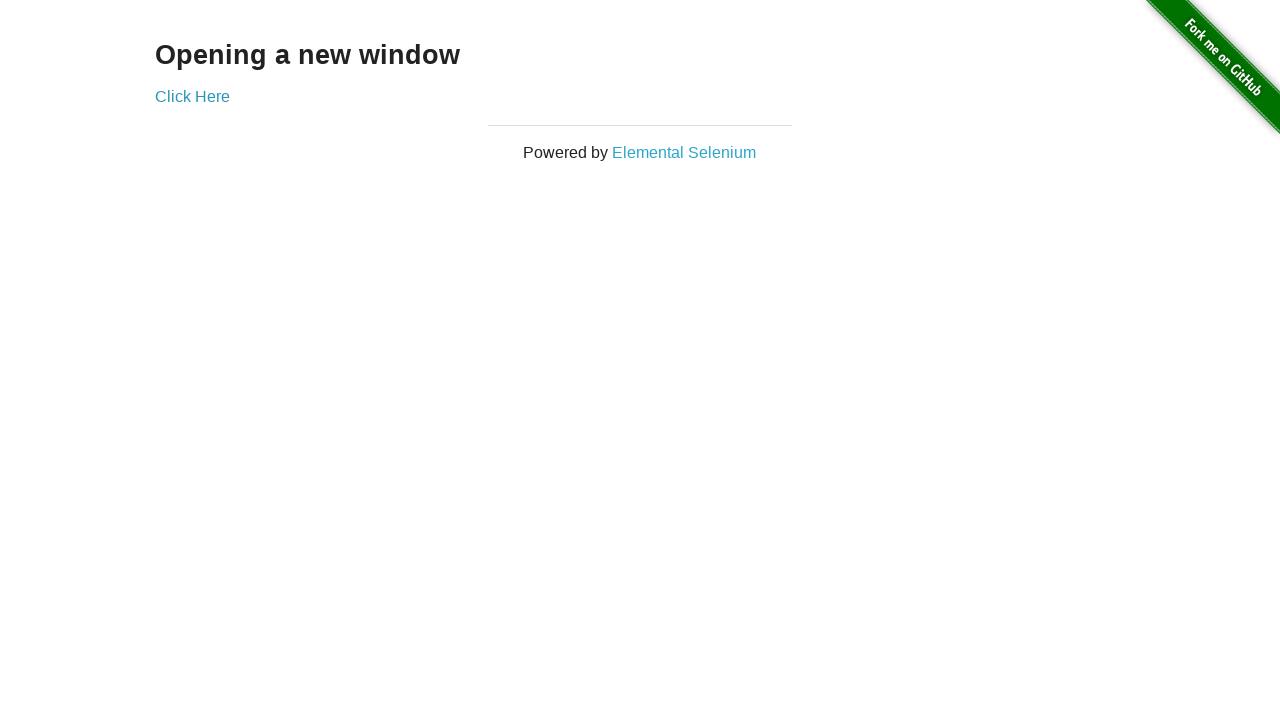

Switched to first window (original)
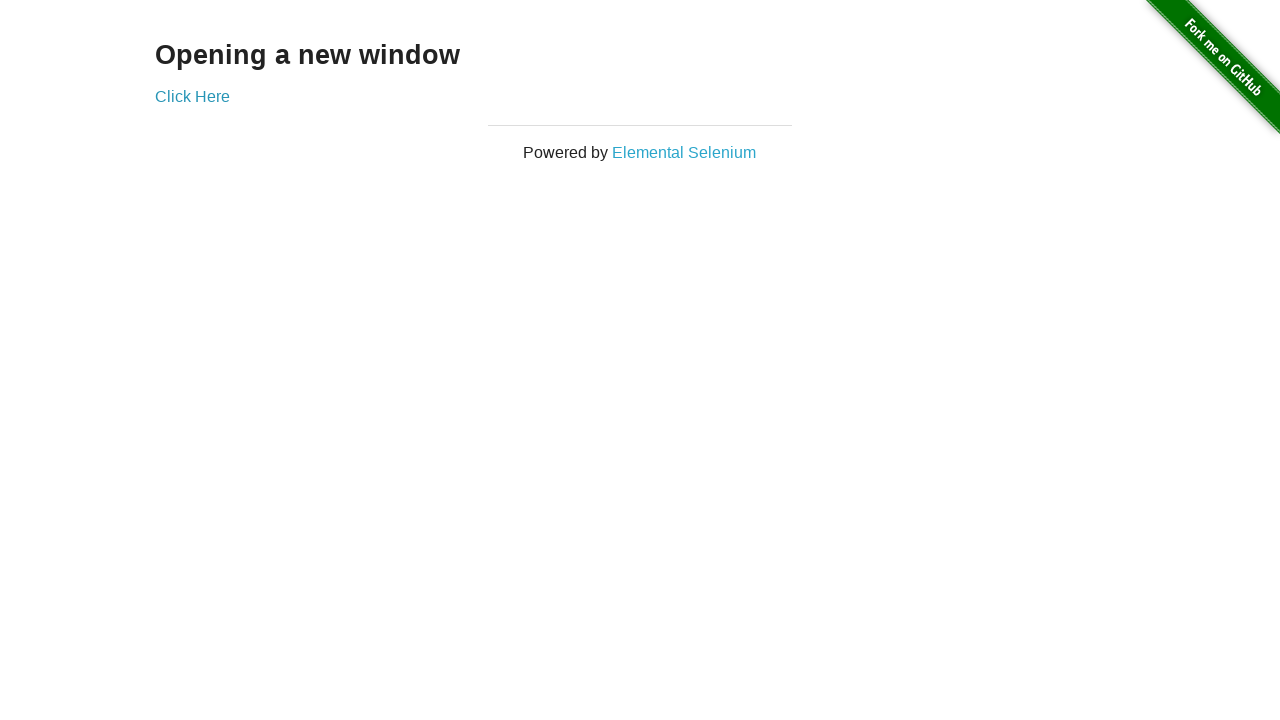

Verified first window title is not 'New Window'
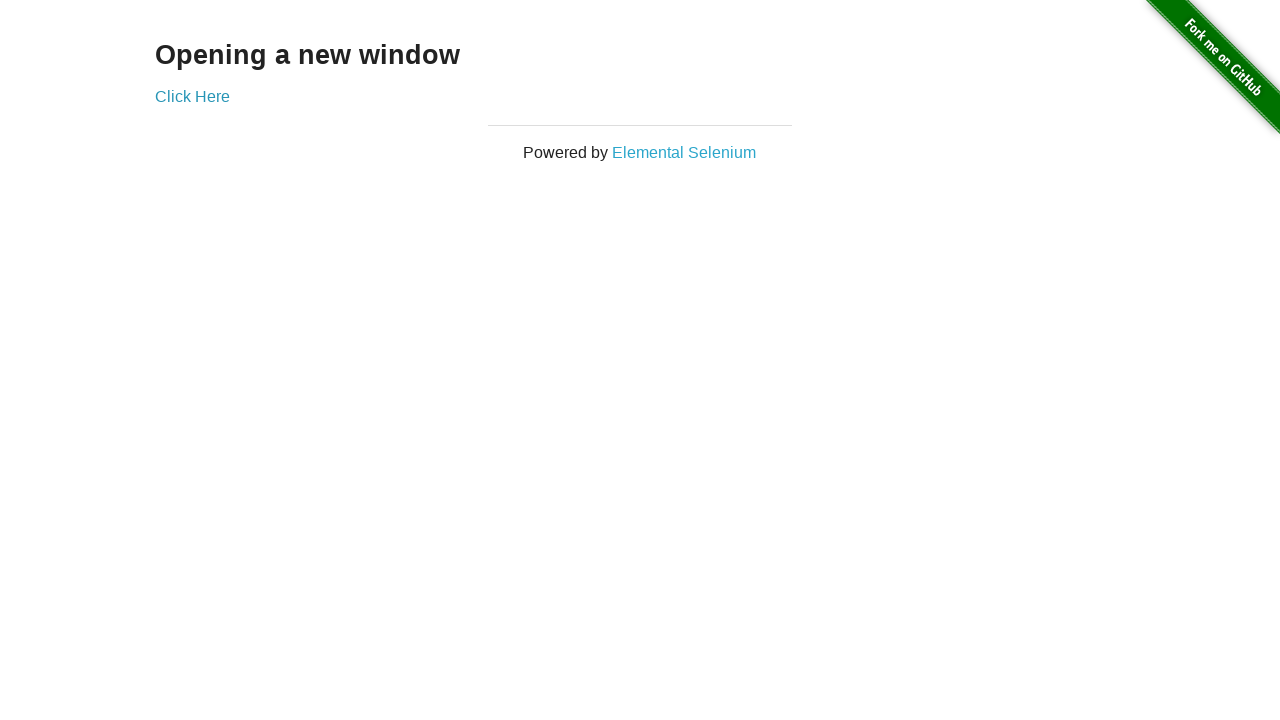

Switched to second window (new window)
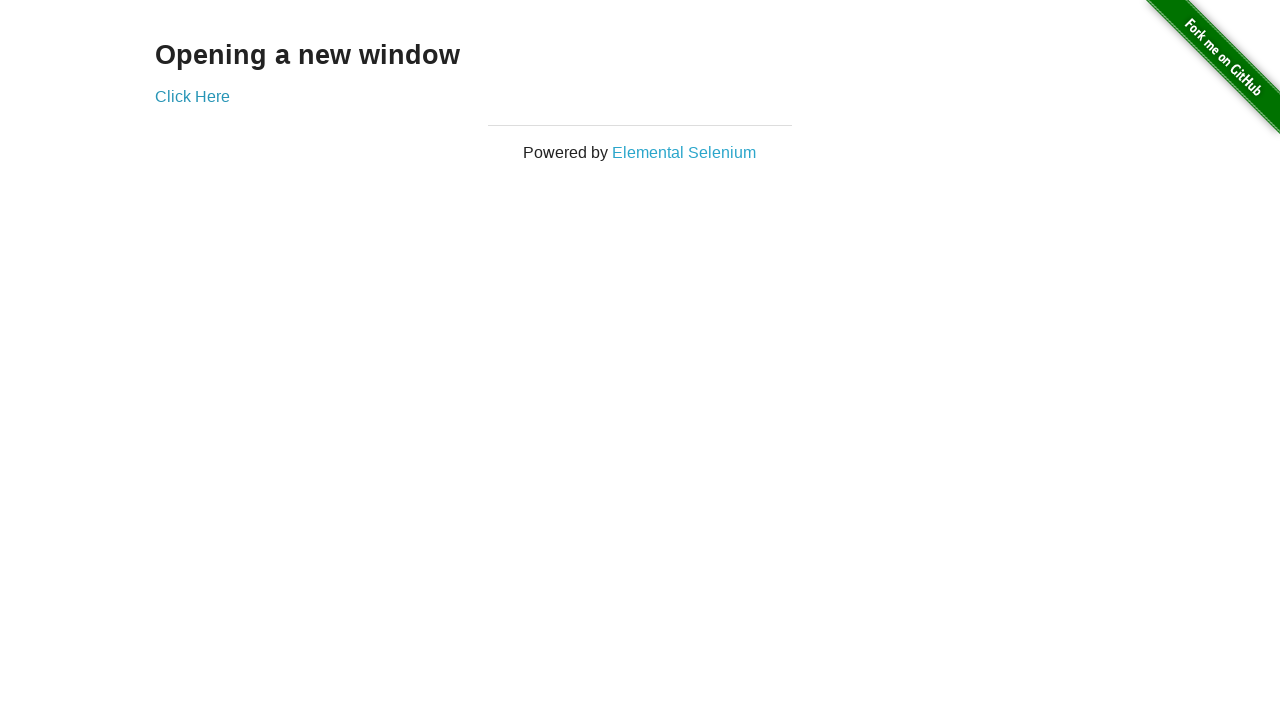

Waited for new window to fully load
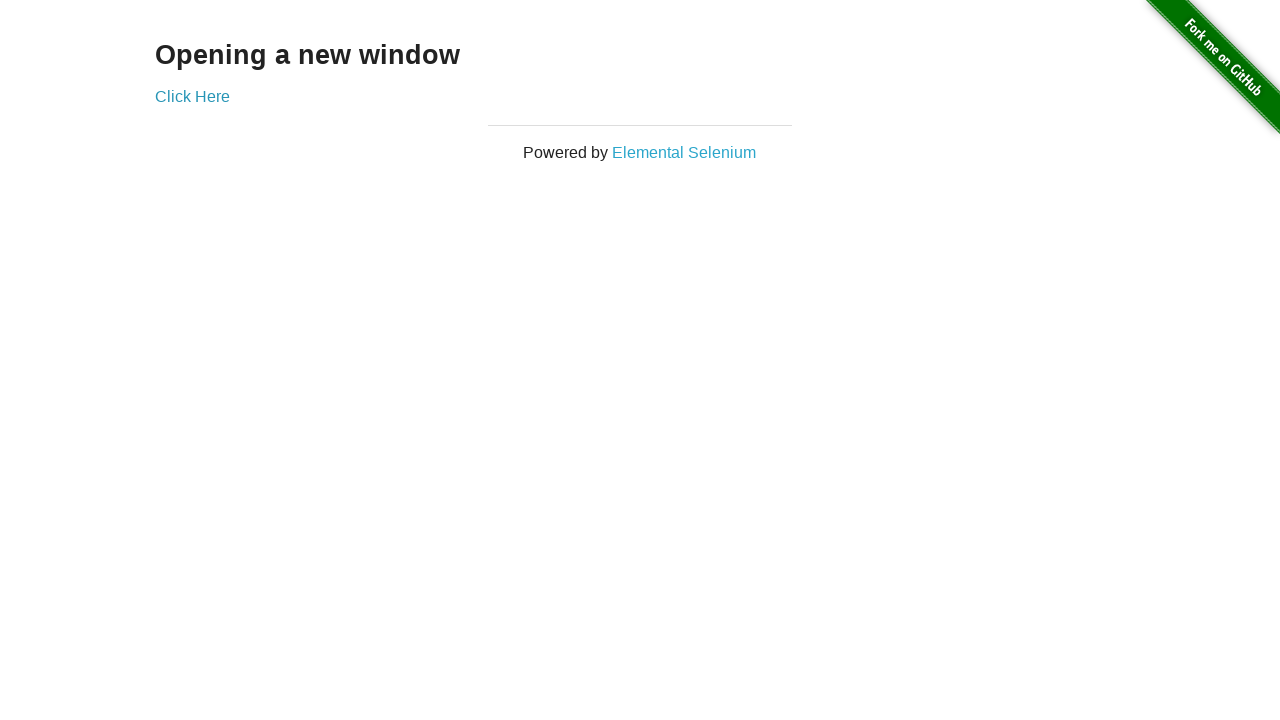

Verified second window title is 'New Window'
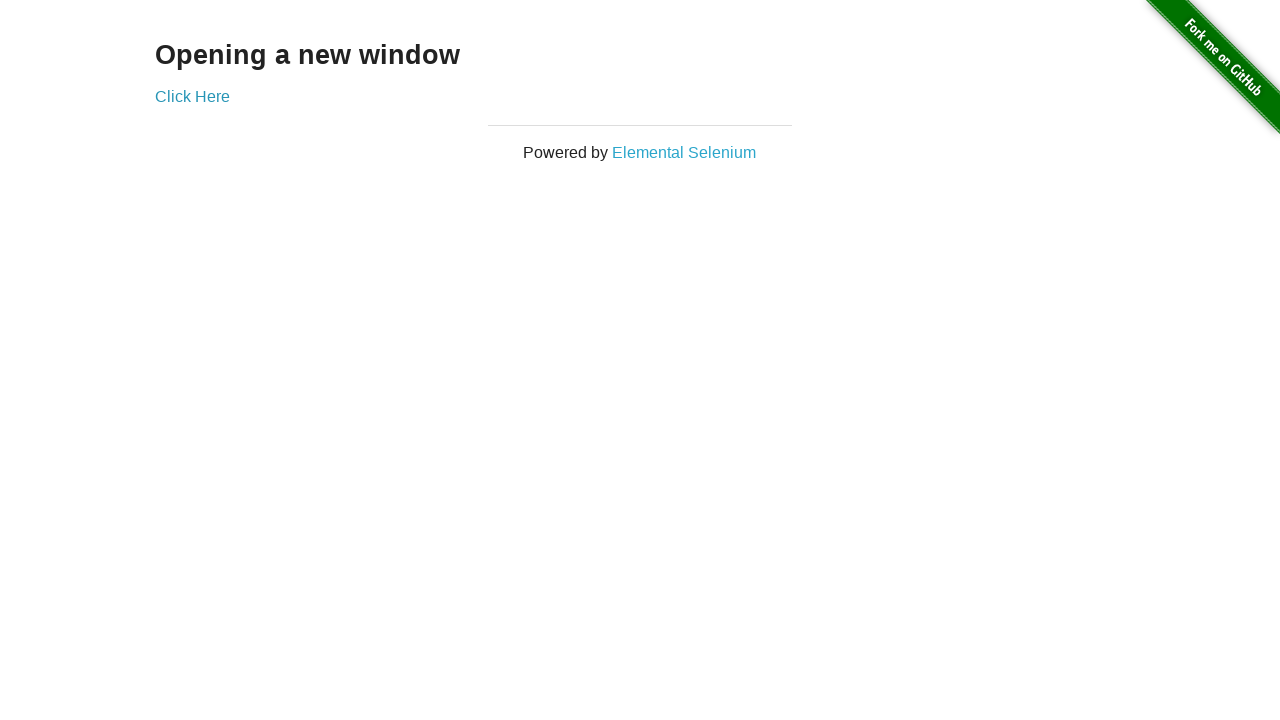

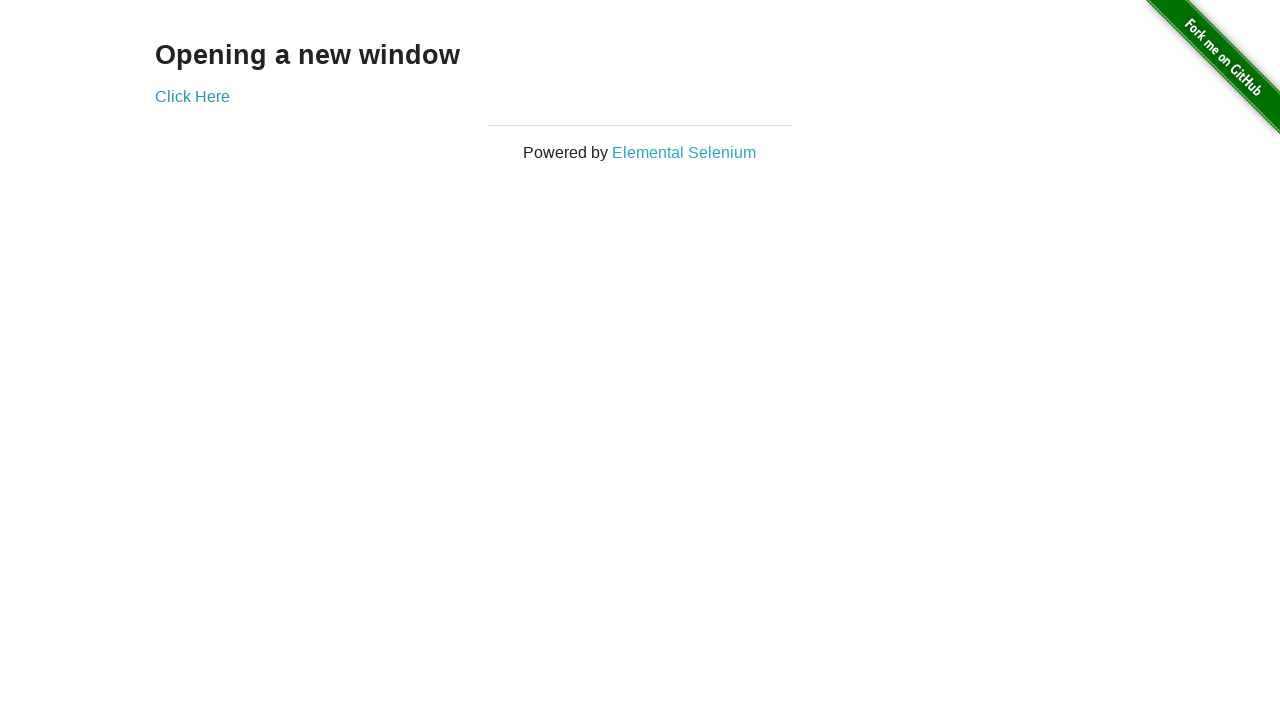